Tests form input functionality on Medimention website by filling the first form control input field with a name

Starting URL: https://www.medimention.com/#google_vignette

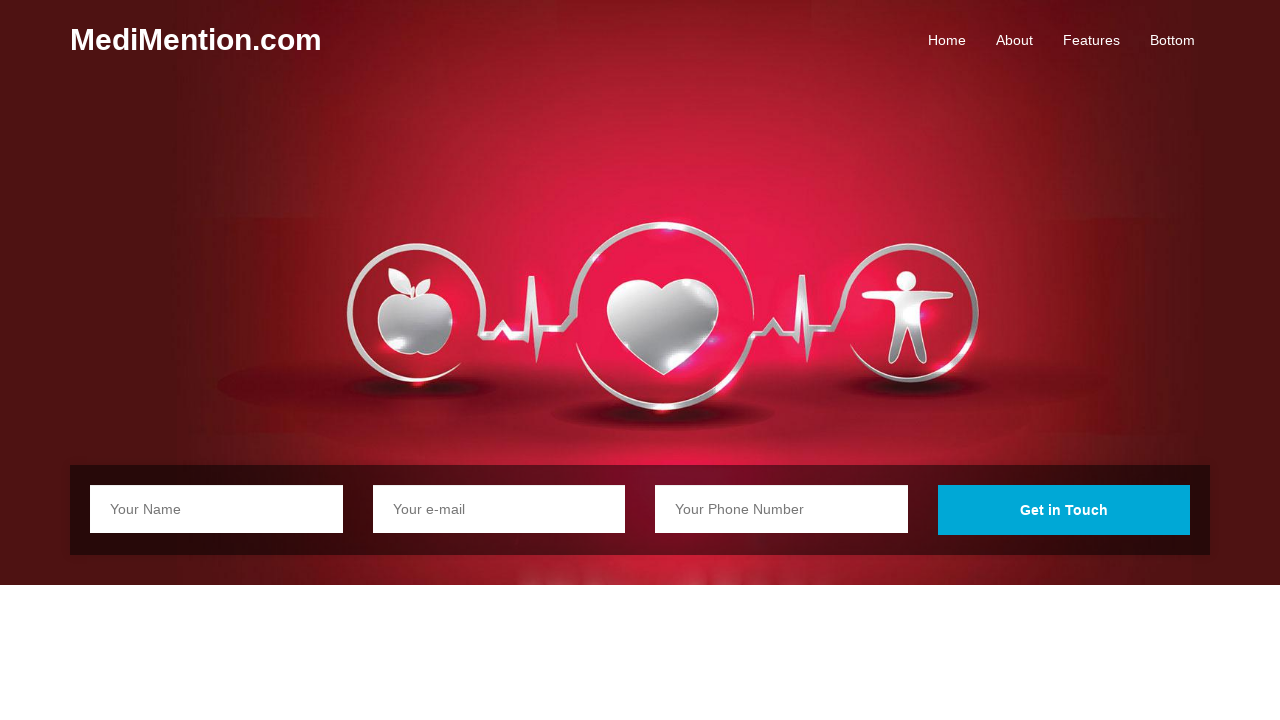

Waited for form control input fields to load
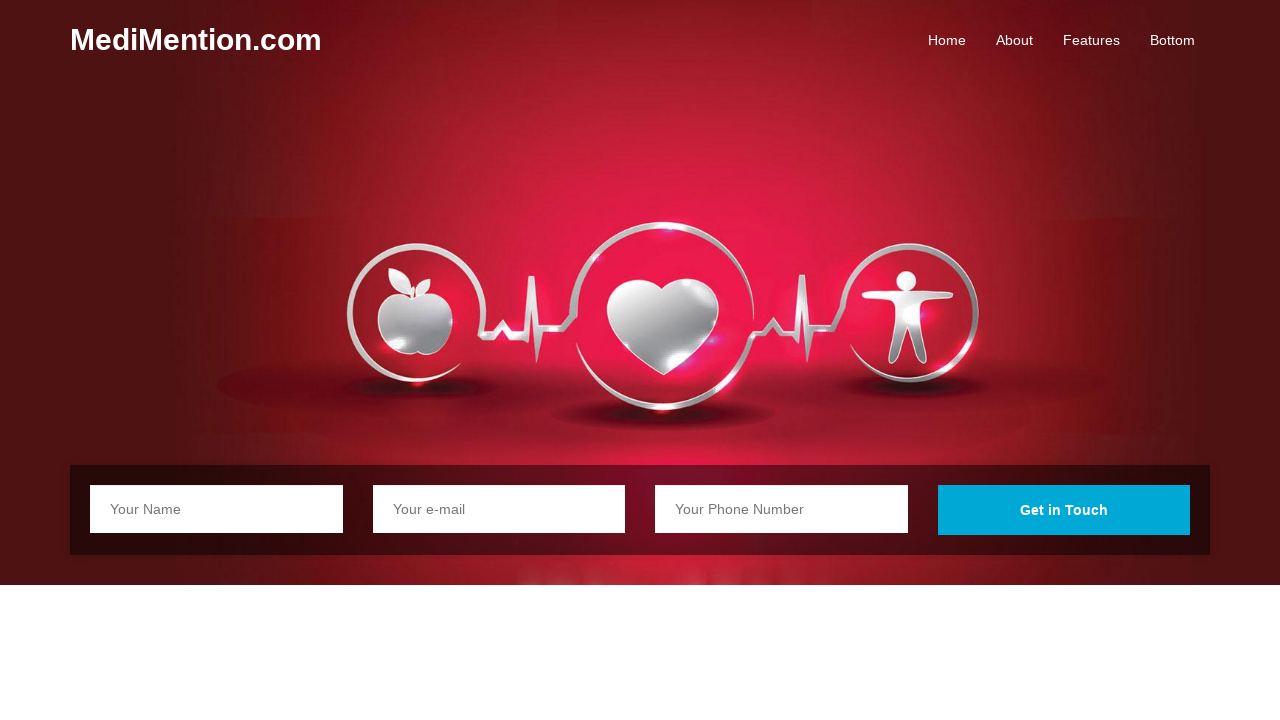

Located all form control input fields
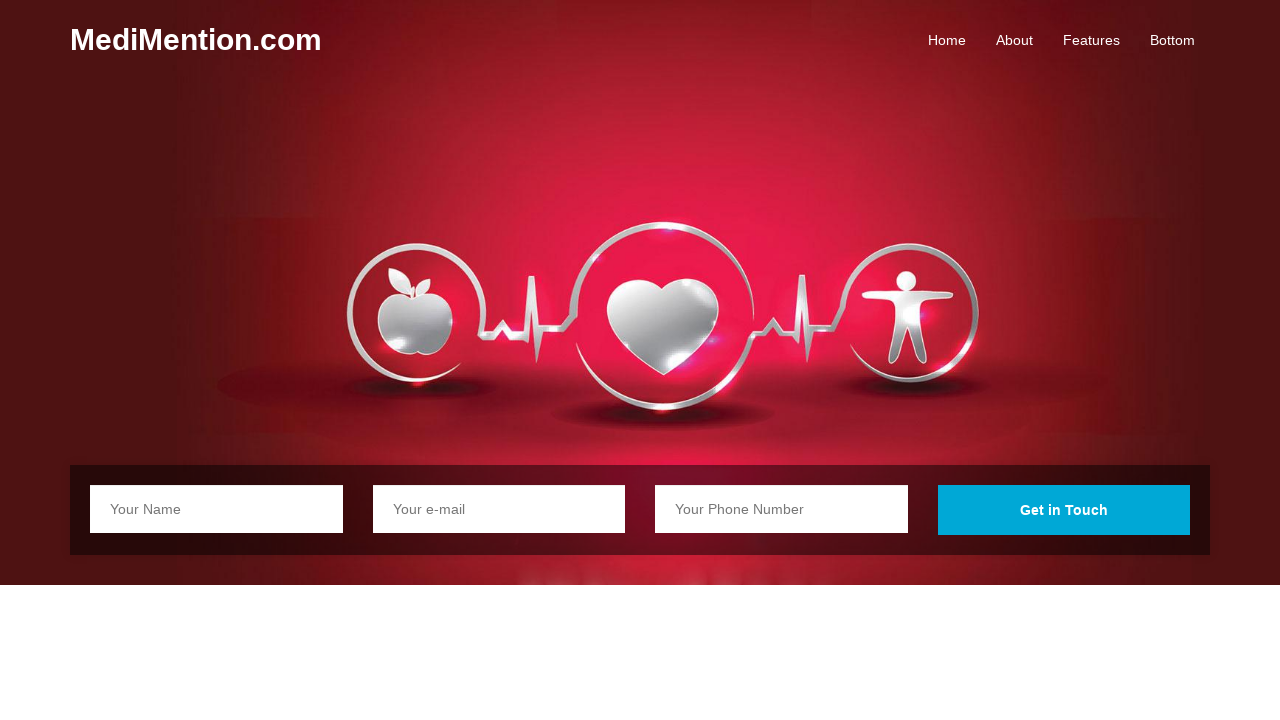

Filled first form control input field with name 'Bhagya' on input.form-control >> nth=0
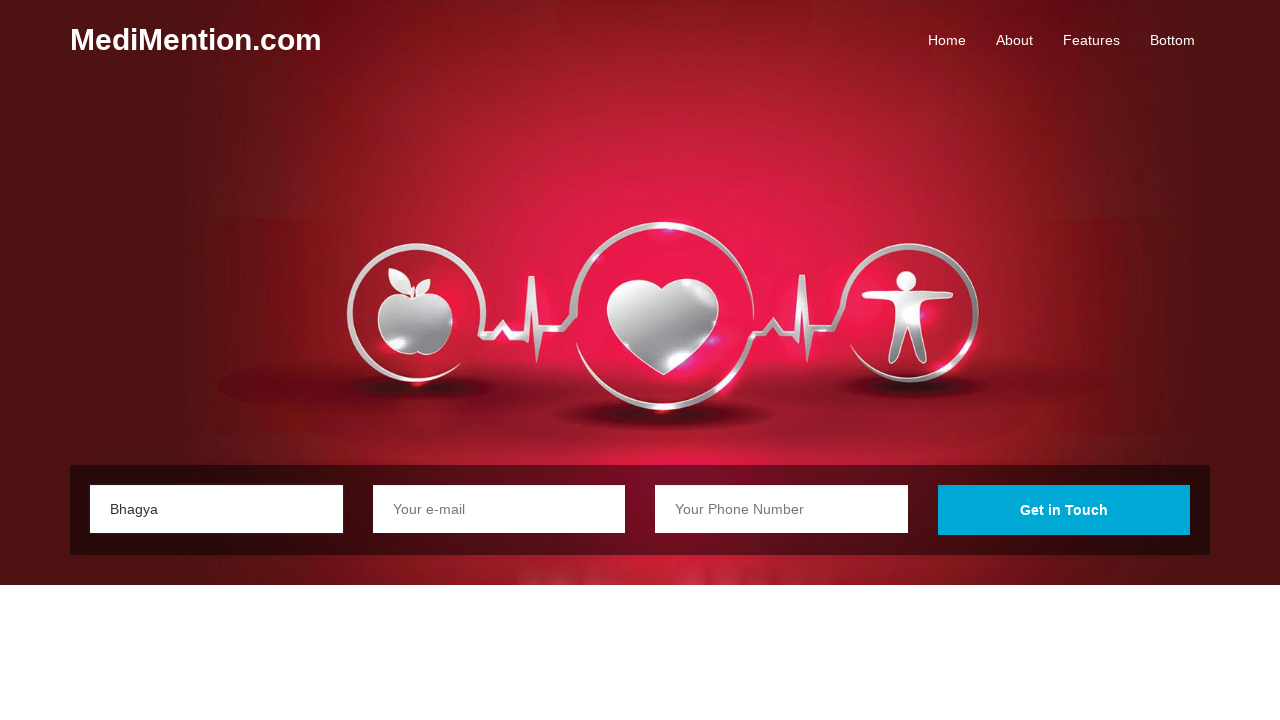

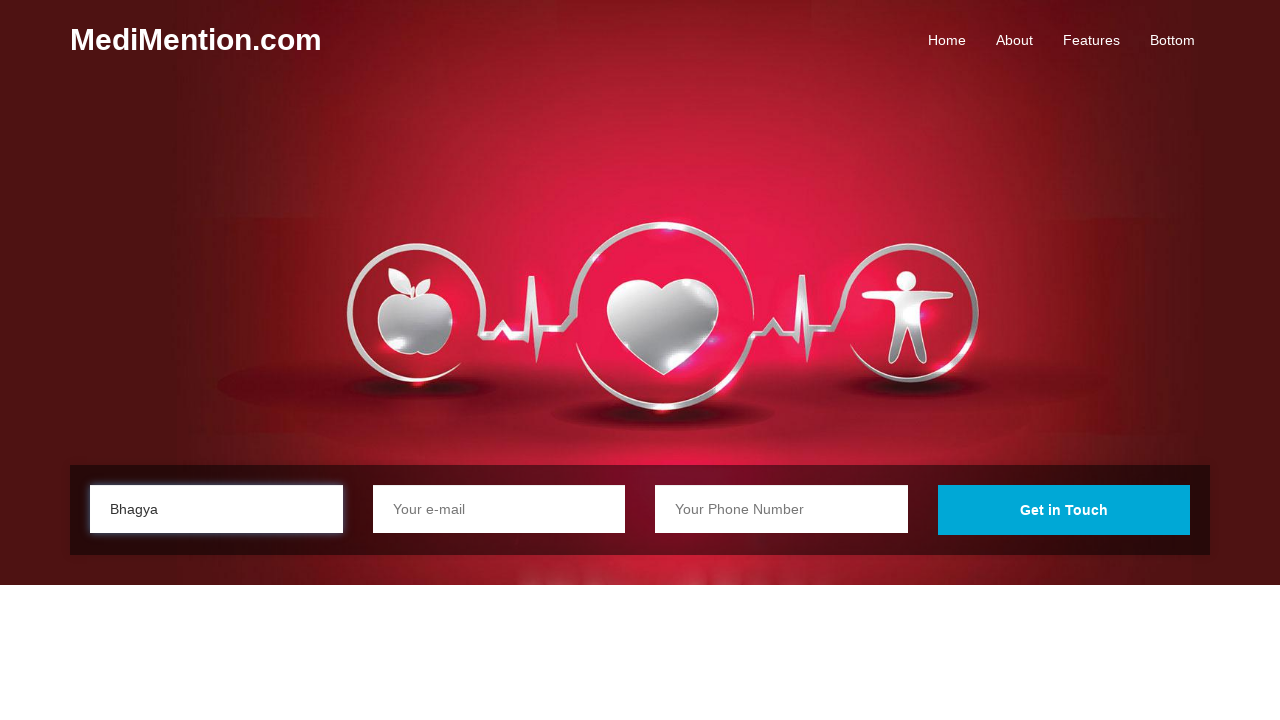